Tests a multi-selection combo tree dropdown by clicking to open it, iterating through dropdown elements, selecting them, and stopping at "choice 5"

Starting URL: https://www.jqueryscript.net/demo/Drop-Down-Combo-Tree/

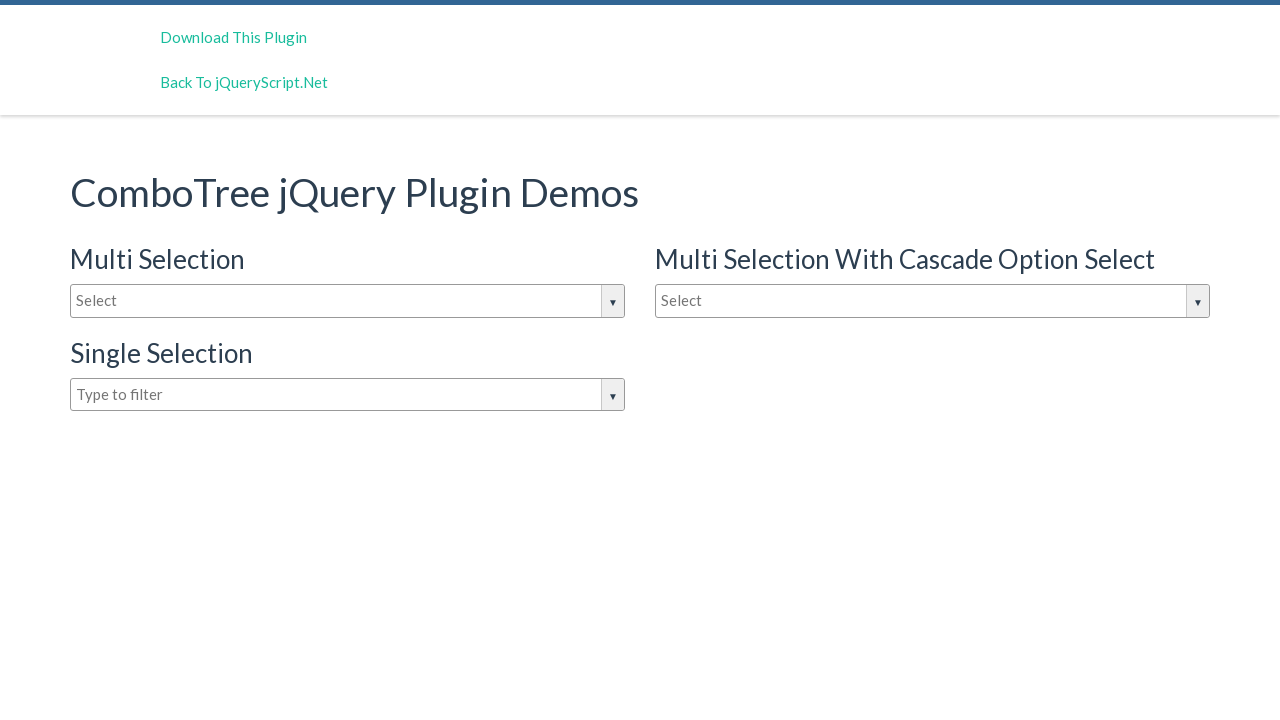

Clicked on the combo tree dropdown input to open it at (348, 301) on input#justAnInputBox
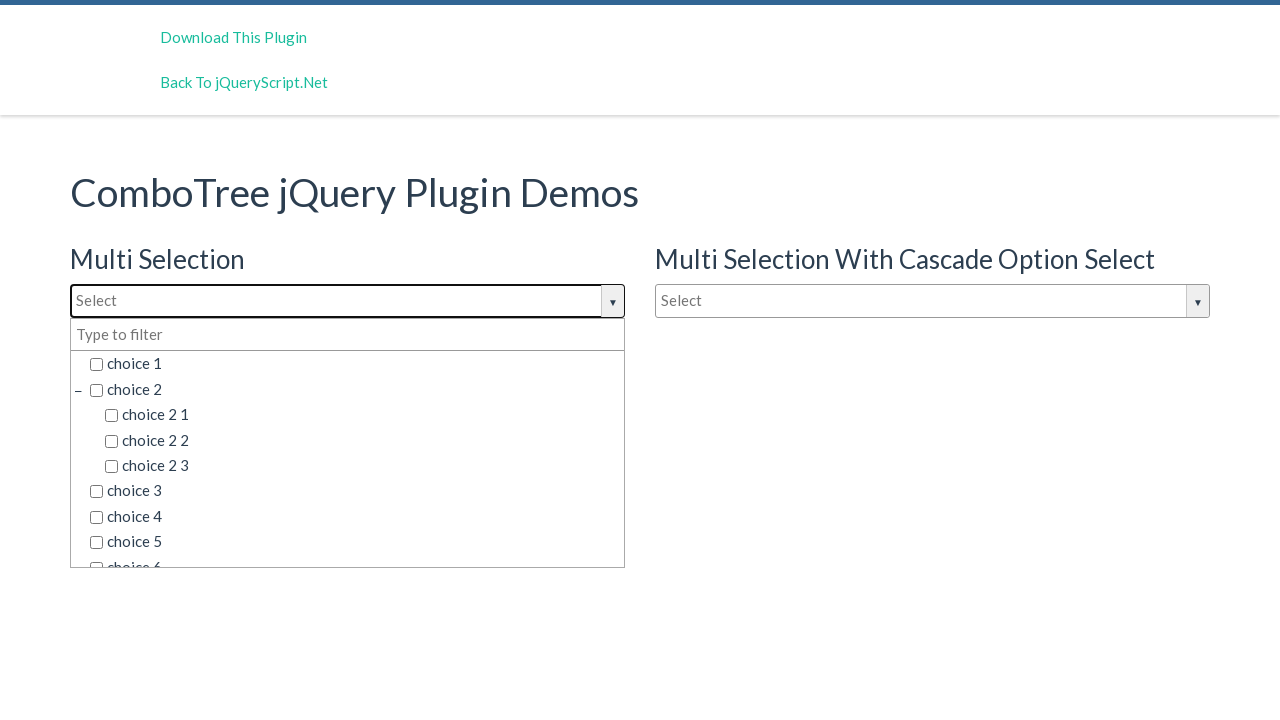

Dropdown items loaded and became visible
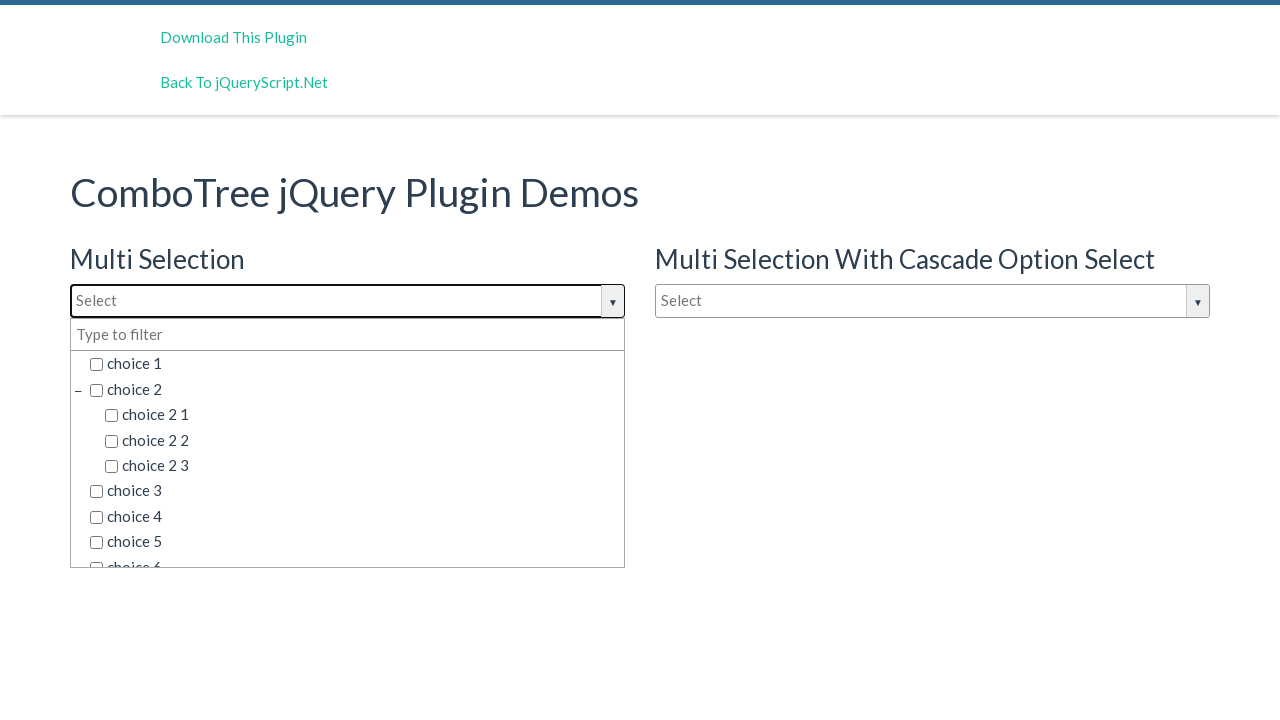

Retrieved all dropdown elements, found 36 items
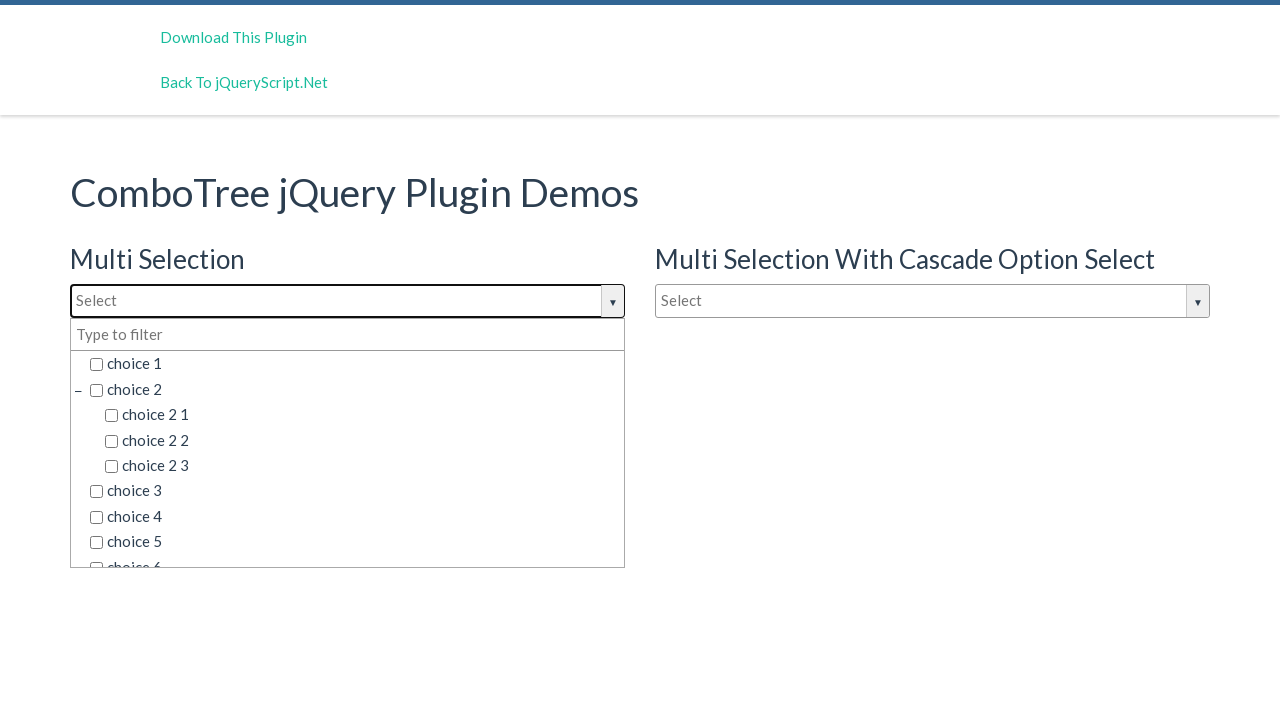

Clicked dropdown item: 'choice 1' at (348, 364) on .ComboTreeItemChlid >> nth=0
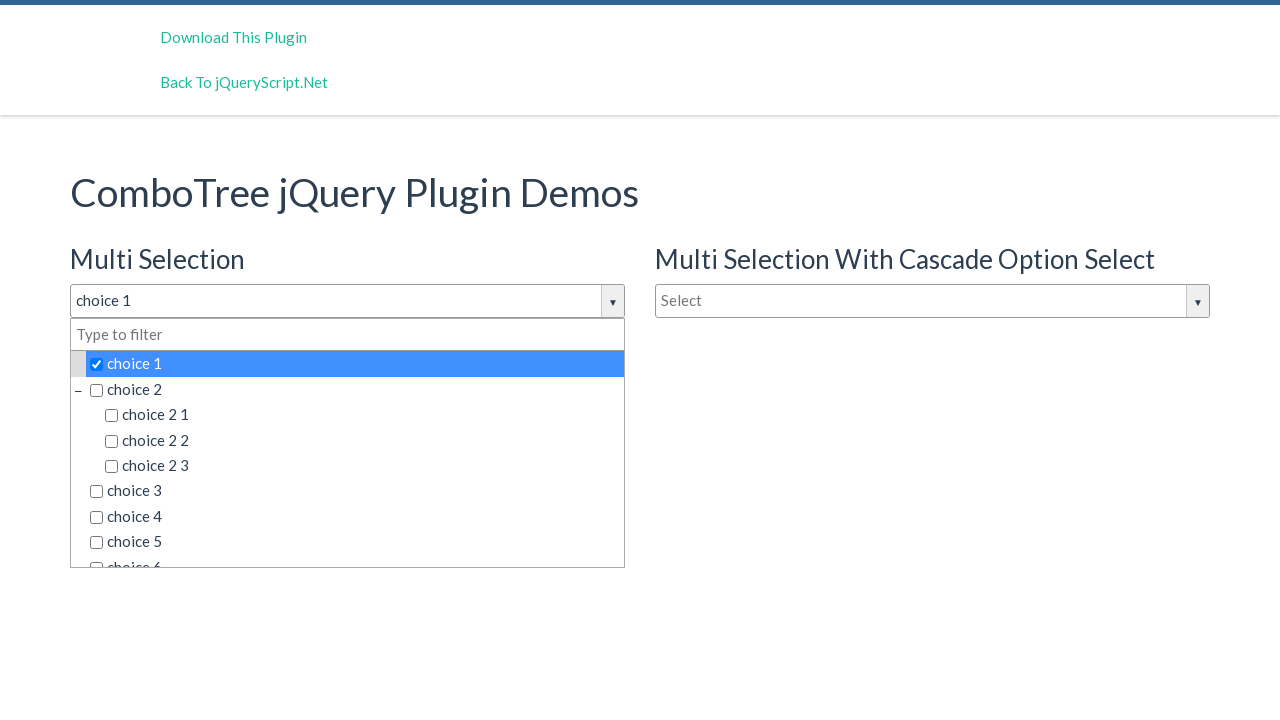

Clicked dropdown item: 'choice 2 1' at (355, 415) on .ComboTreeItemChlid >> nth=1
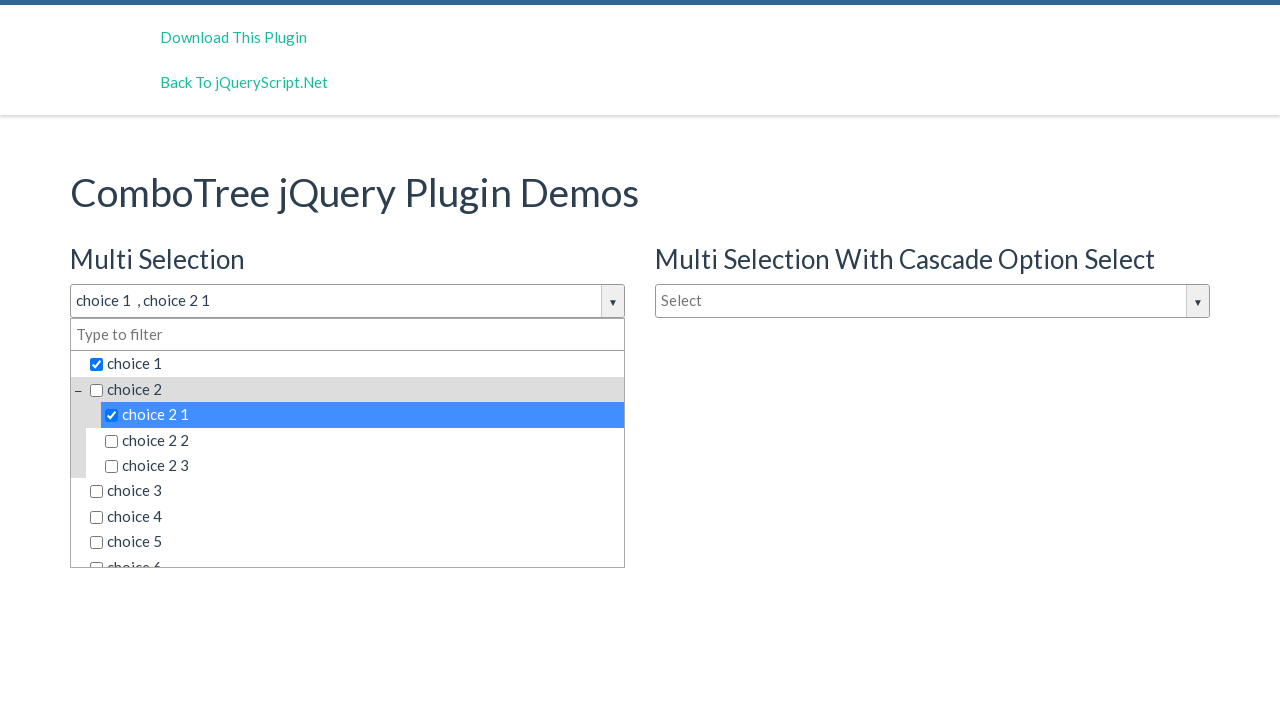

Clicked dropdown item: 'choice 2 2' at (355, 440) on .ComboTreeItemChlid >> nth=2
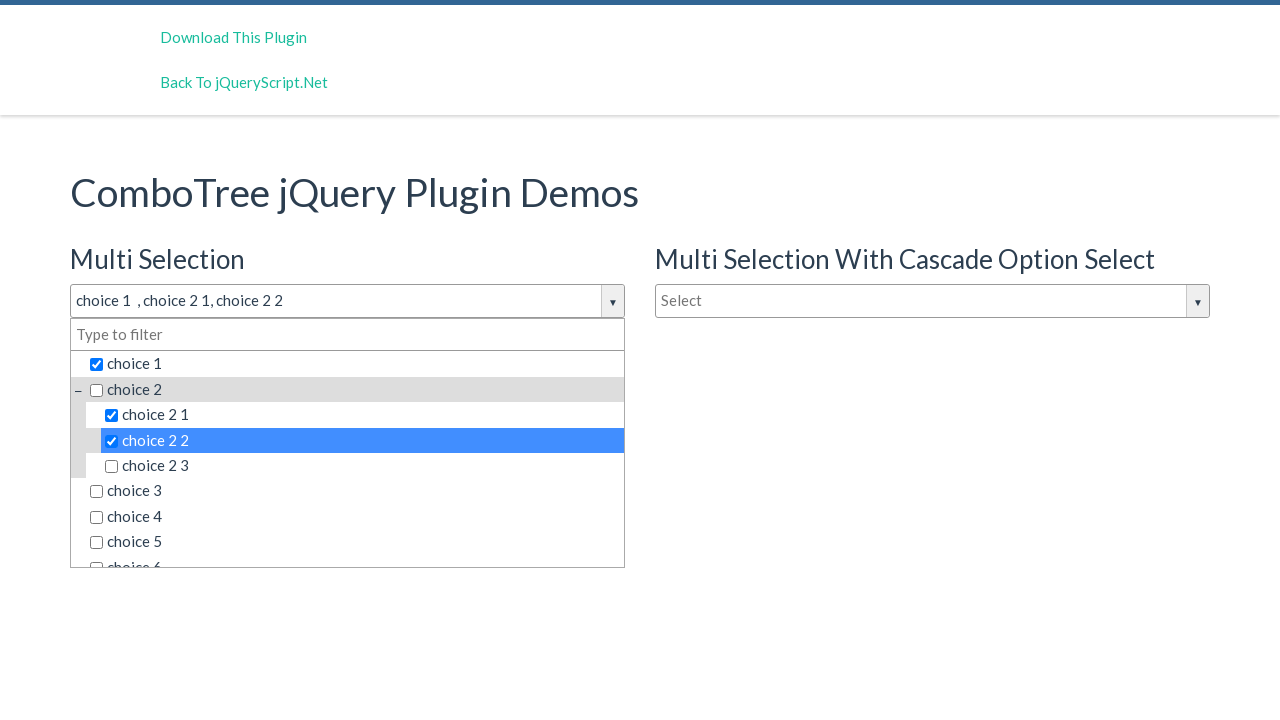

Clicked dropdown item: 'choice 2 3' at (355, 466) on .ComboTreeItemChlid >> nth=3
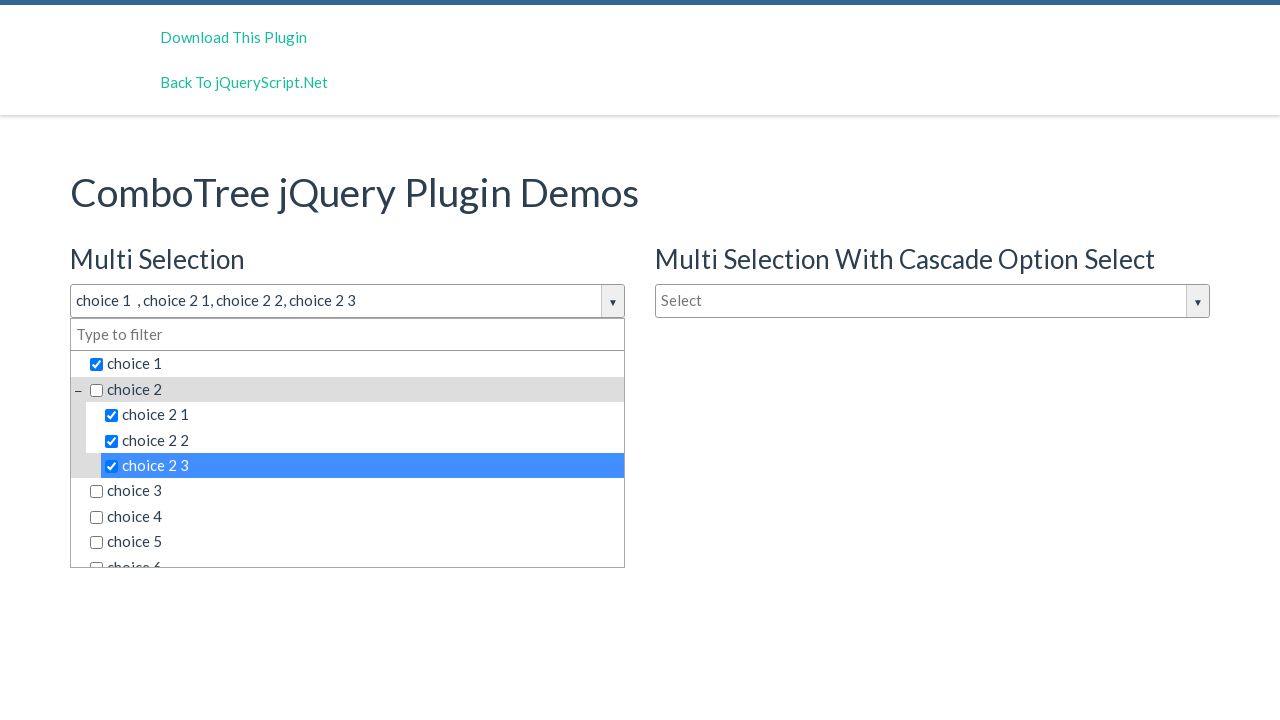

Clicked dropdown item: 'choice 3' at (348, 491) on .ComboTreeItemChlid >> nth=4
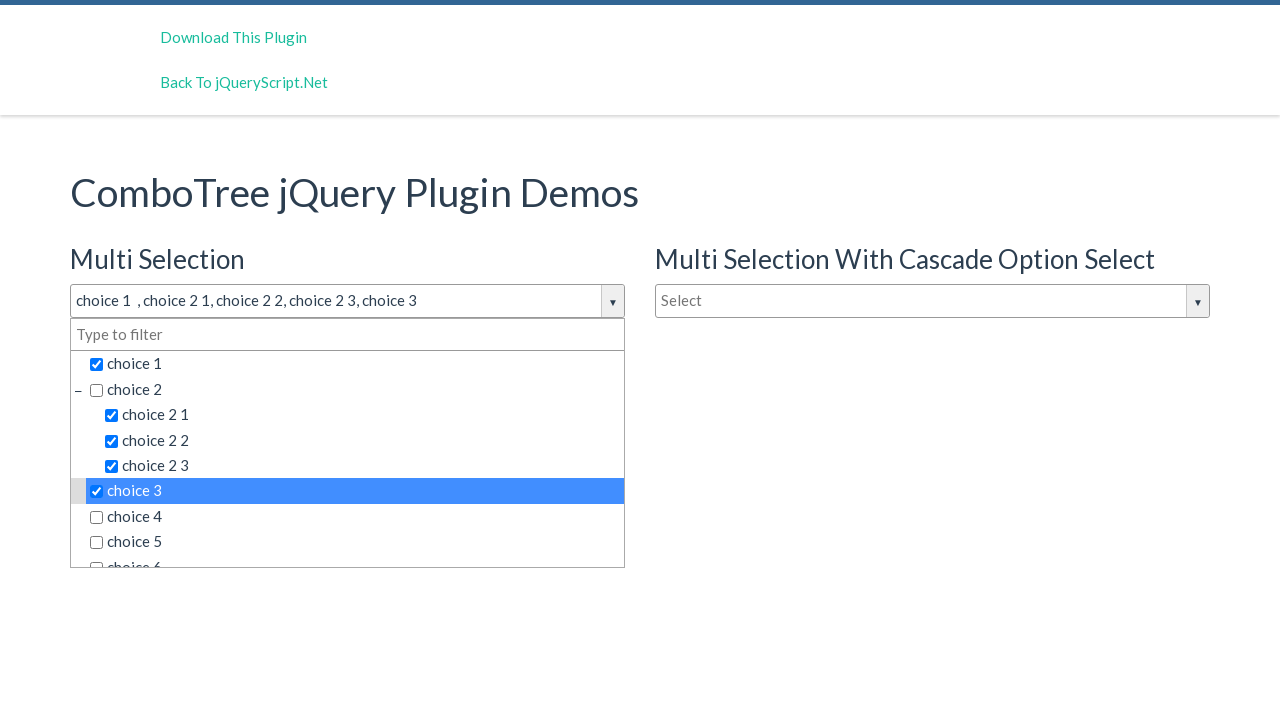

Clicked dropdown item: 'choice 4' at (348, 517) on .ComboTreeItemChlid >> nth=5
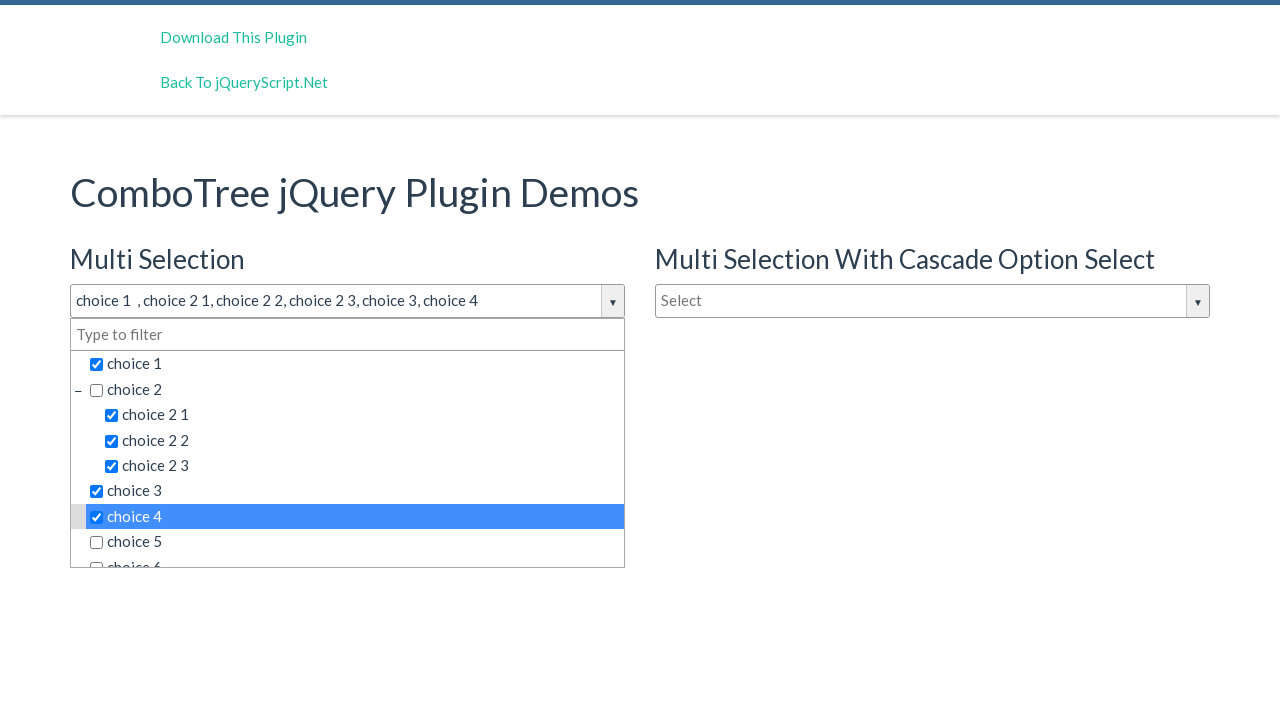

Clicked dropdown item: 'choice 5' at (348, 542) on .ComboTreeItemChlid >> nth=6
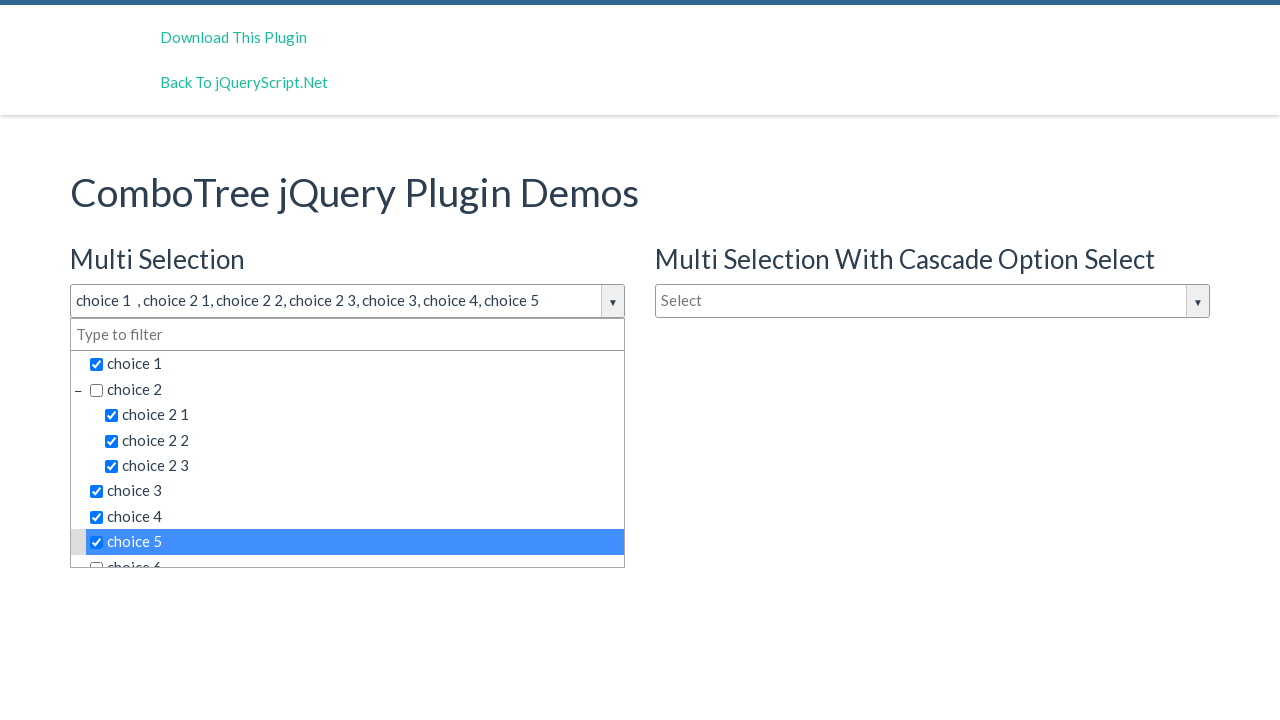

Reached 'choice 5' and stopped iteration
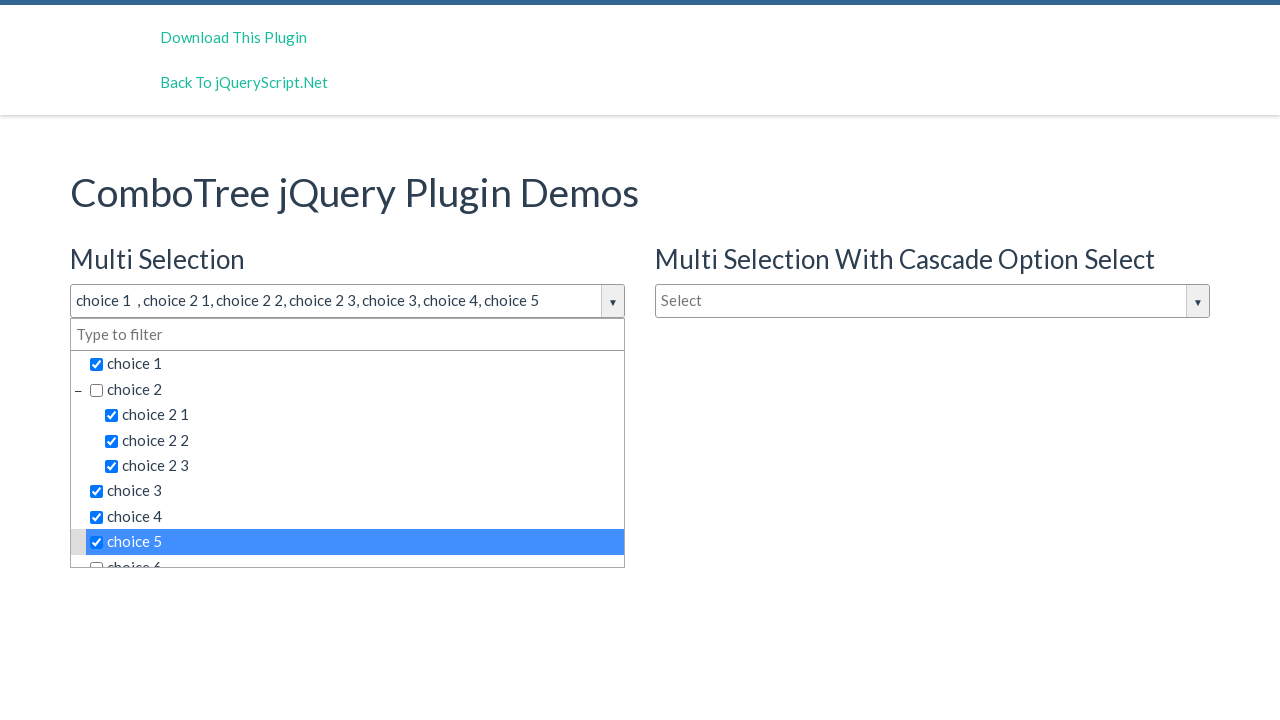

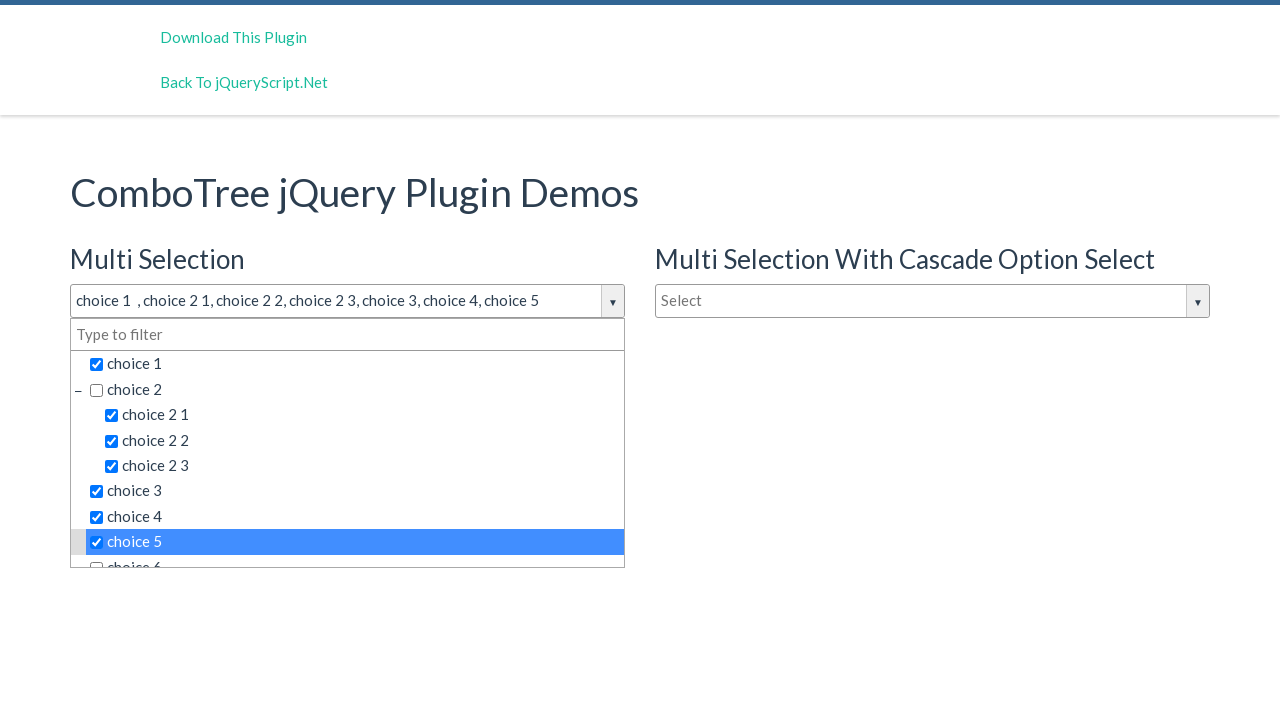